Verifies that the register page loads successfully and displays a visible Google OAuth sign-up button that is not stuck in a loading state

Starting URL: https://bookedbarber.com/register

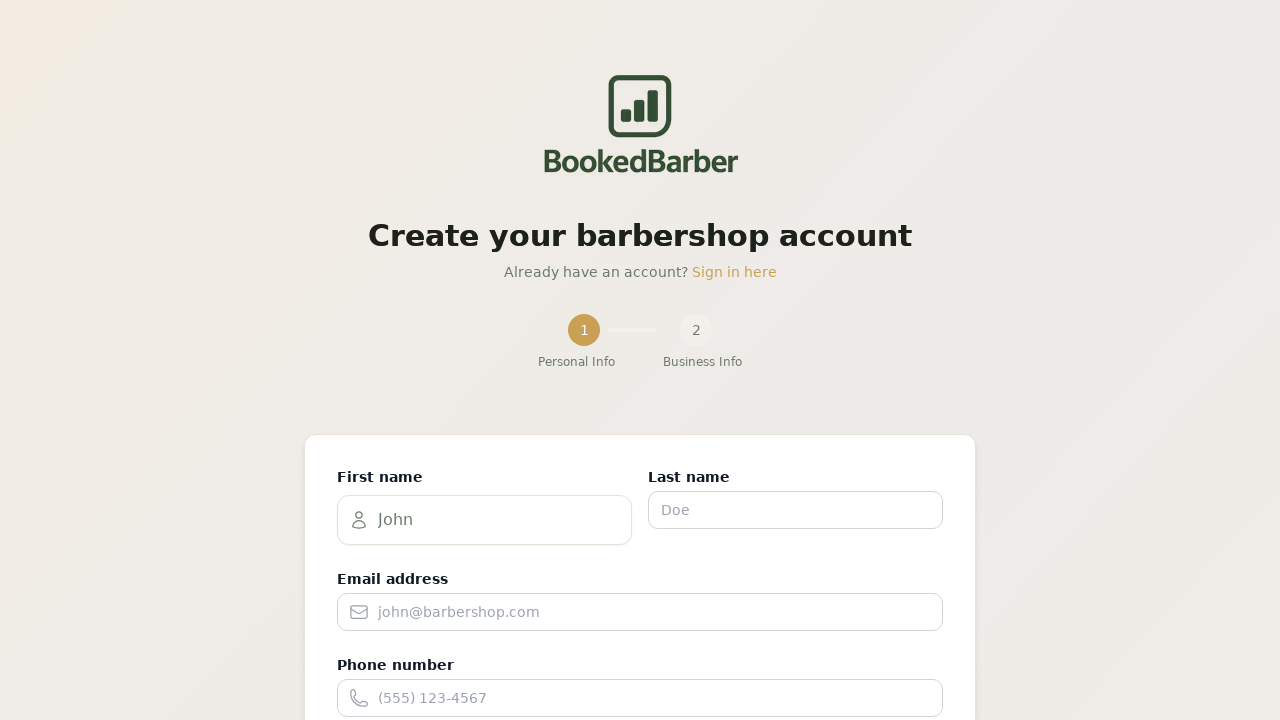

Waited for page to reach networkidle load state
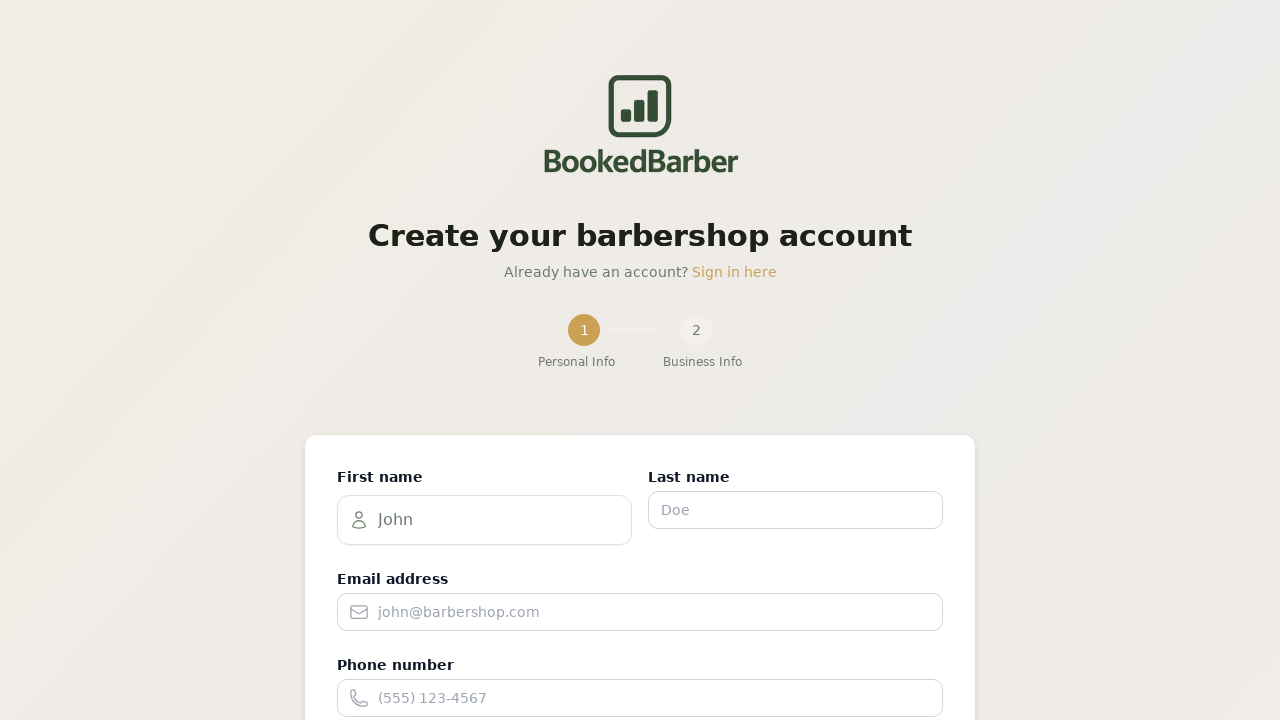

Located Google sign-up button element
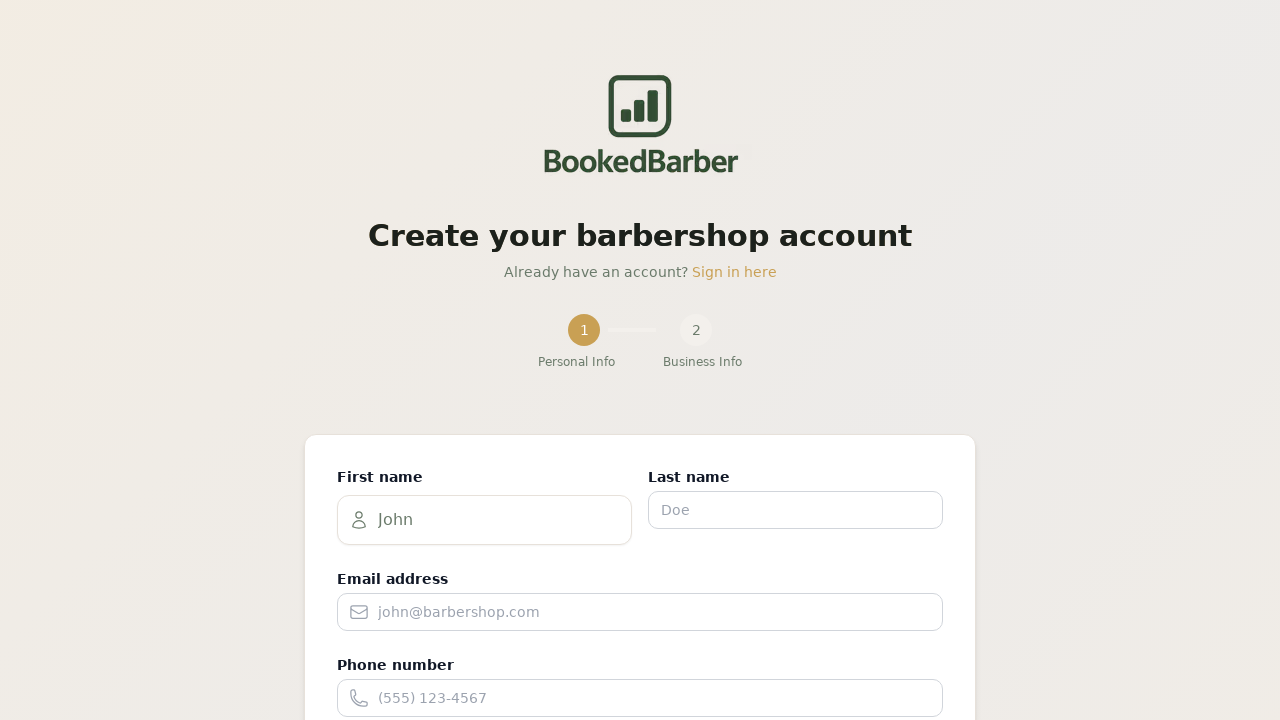

Verified Google sign-up button is visible
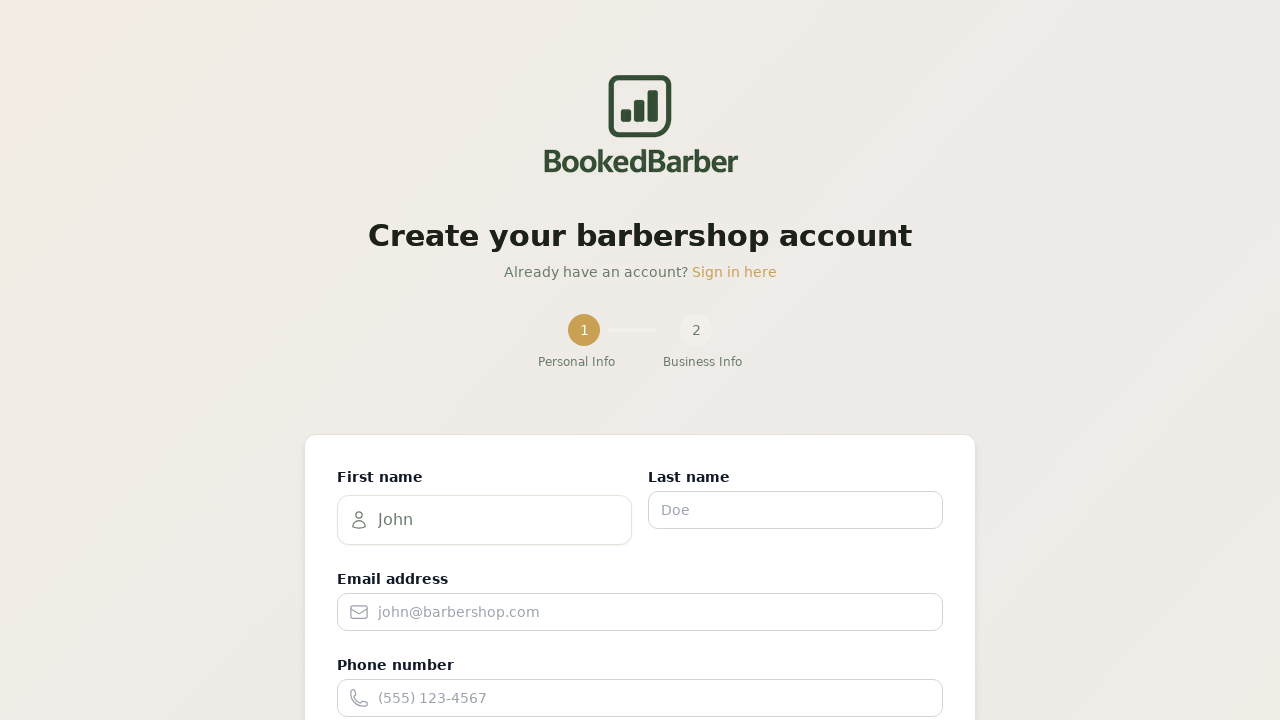

Retrieved Google sign-up button text content
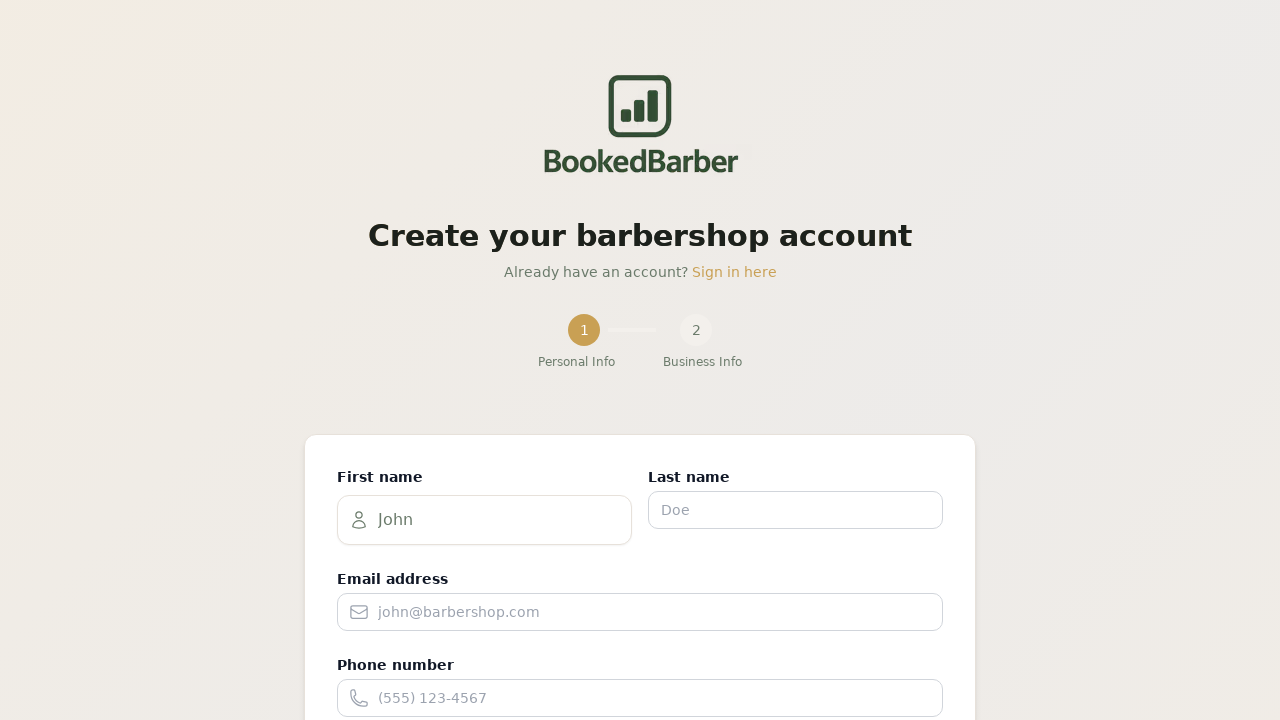

Confirmed button is not in loading state (no 'Signing up...' text)
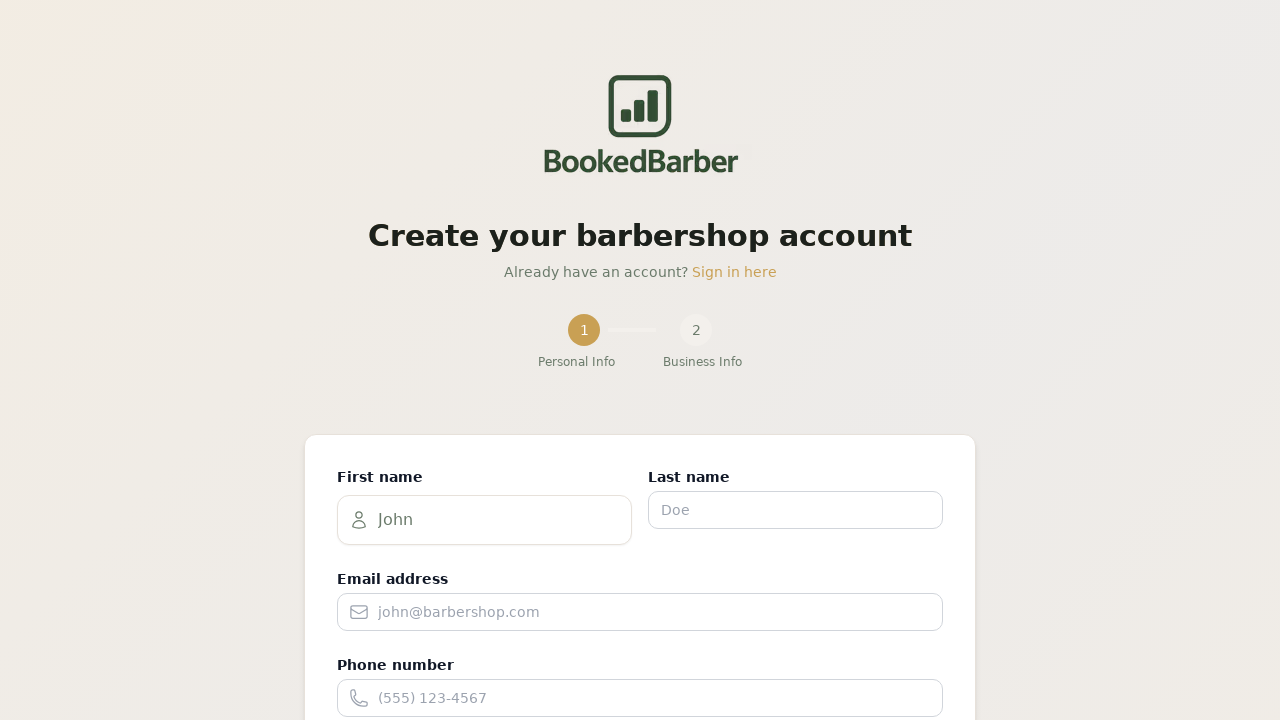

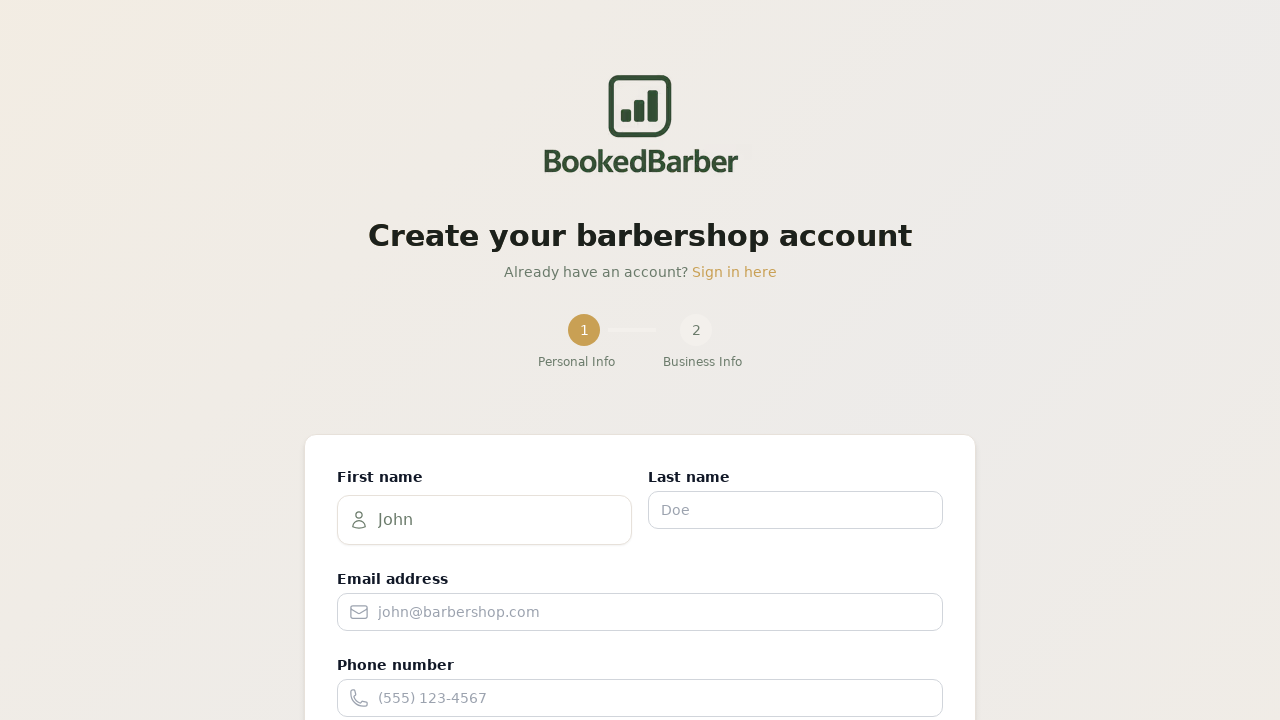